Tests drag and drop functionality by dragging an element from source to target on a jQuery UI demo page and verifying the drop was successful

Starting URL: http://jqueryui.com/resources/demos/droppable/default.html

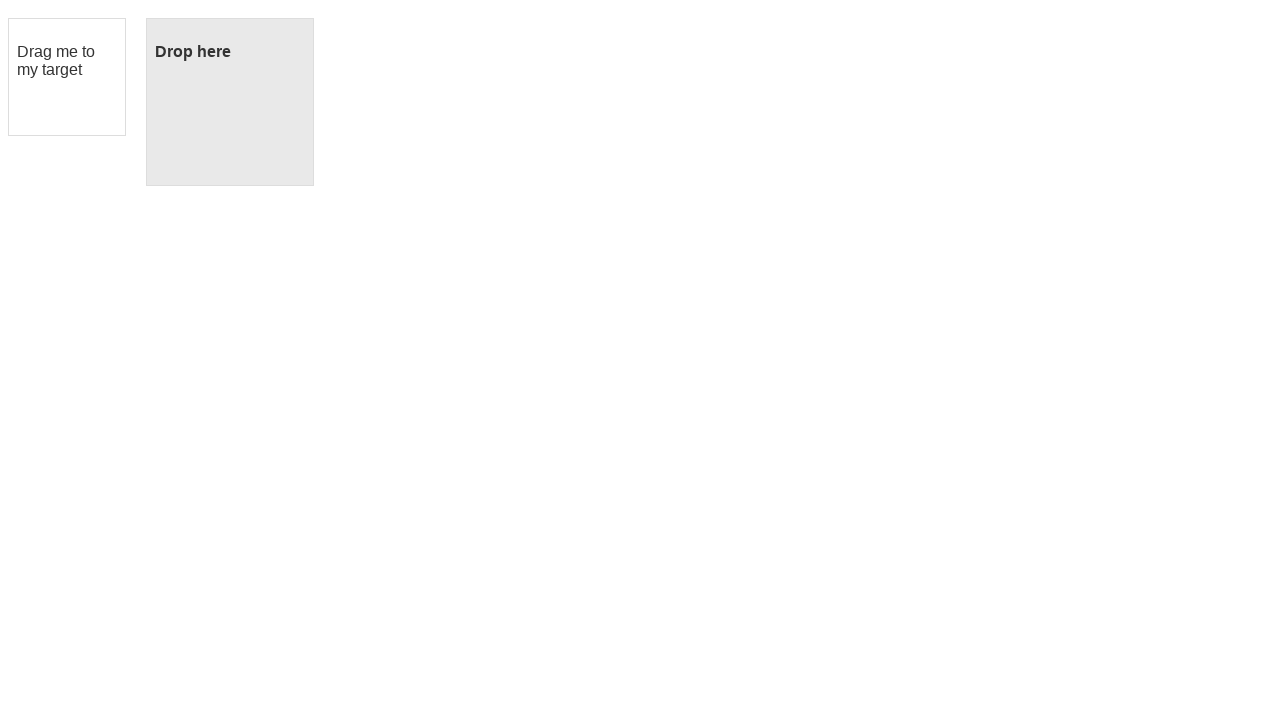

Waited for draggable element to be present
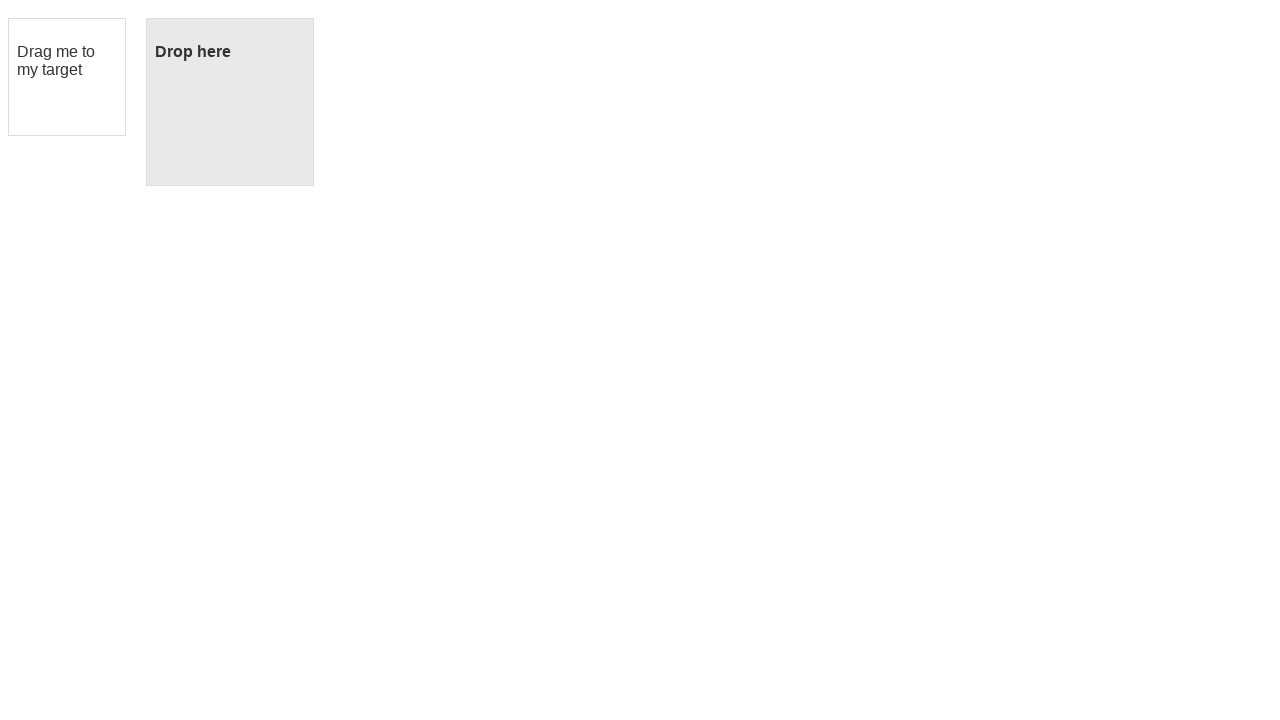

Dragged item from source to target at (230, 102)
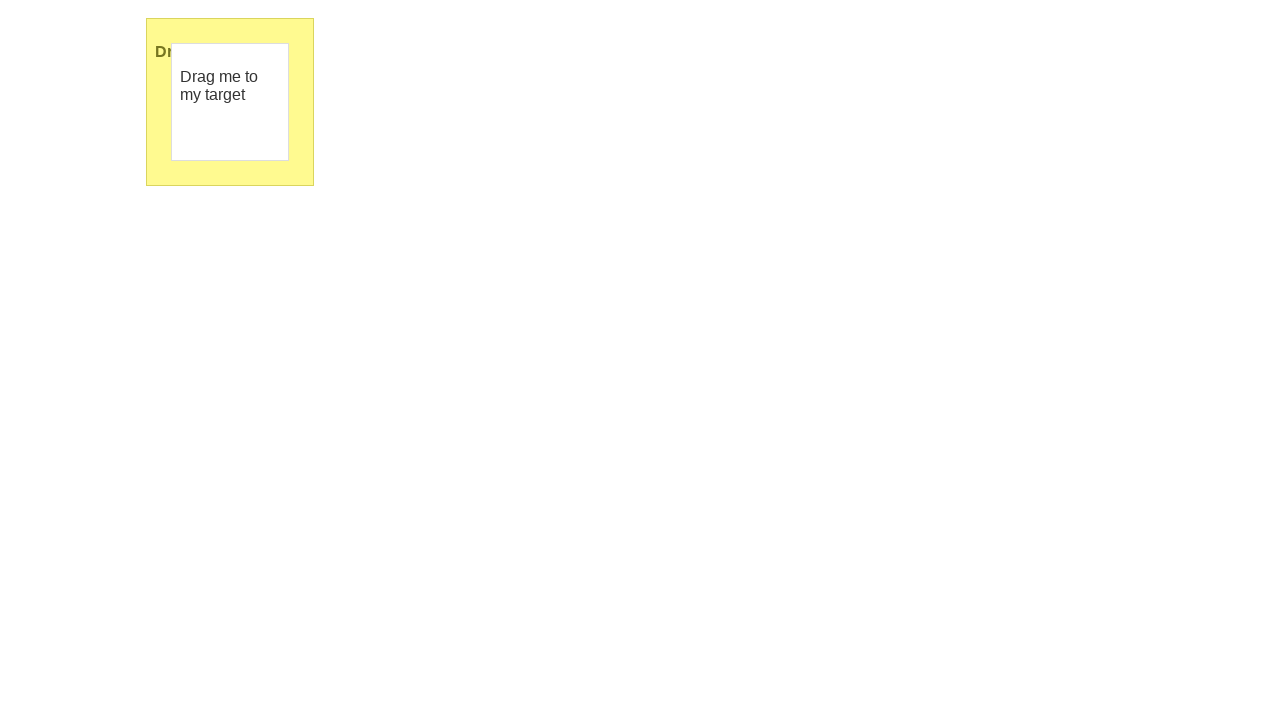

Verified drop was successful - 'Dropped' text appeared
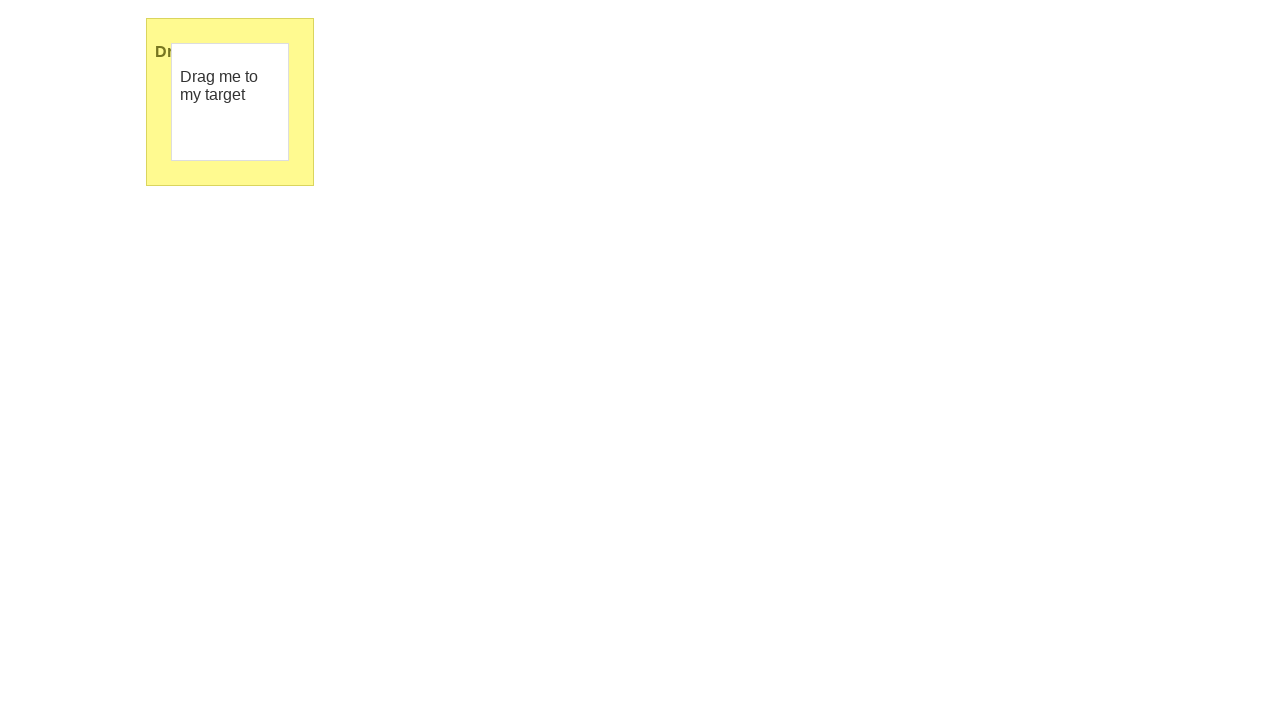

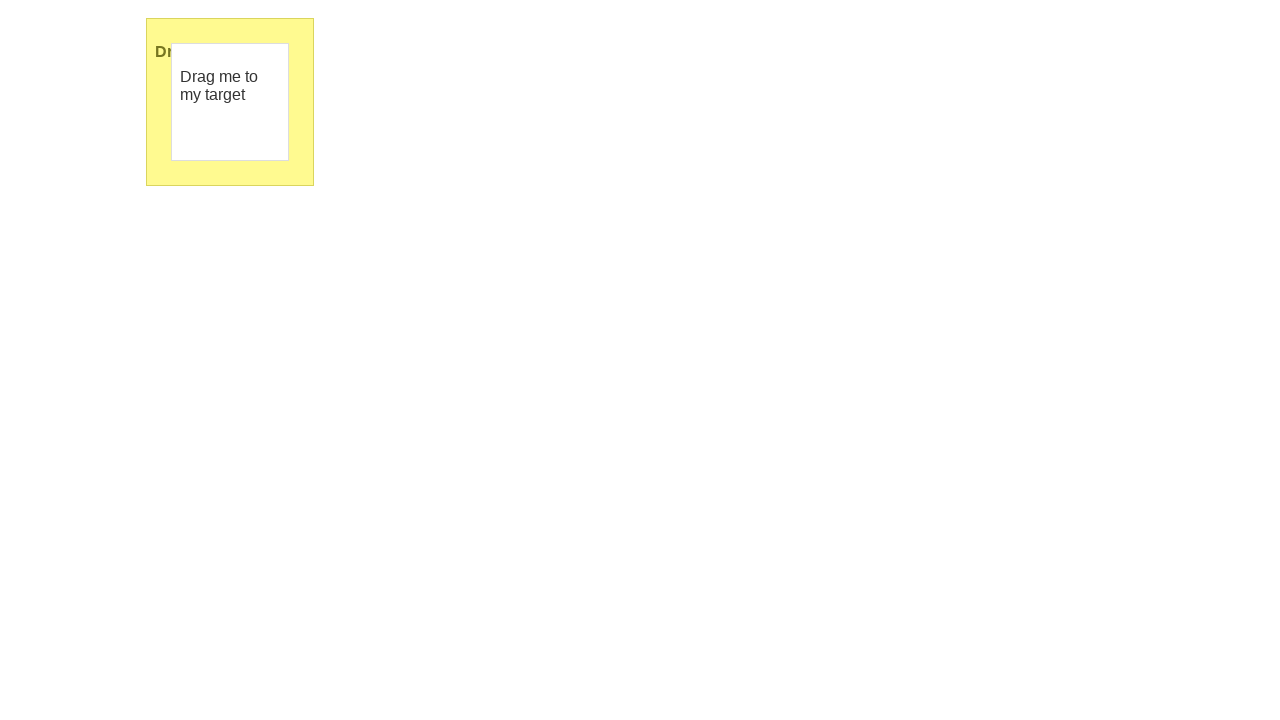